Tests iframe handling by switching to an iframe by index and filling a first name field inside it

Starting URL: https://seleniumautomationpractice.blogspot.com/2019/07/example-of-html-iframe-alternative.html

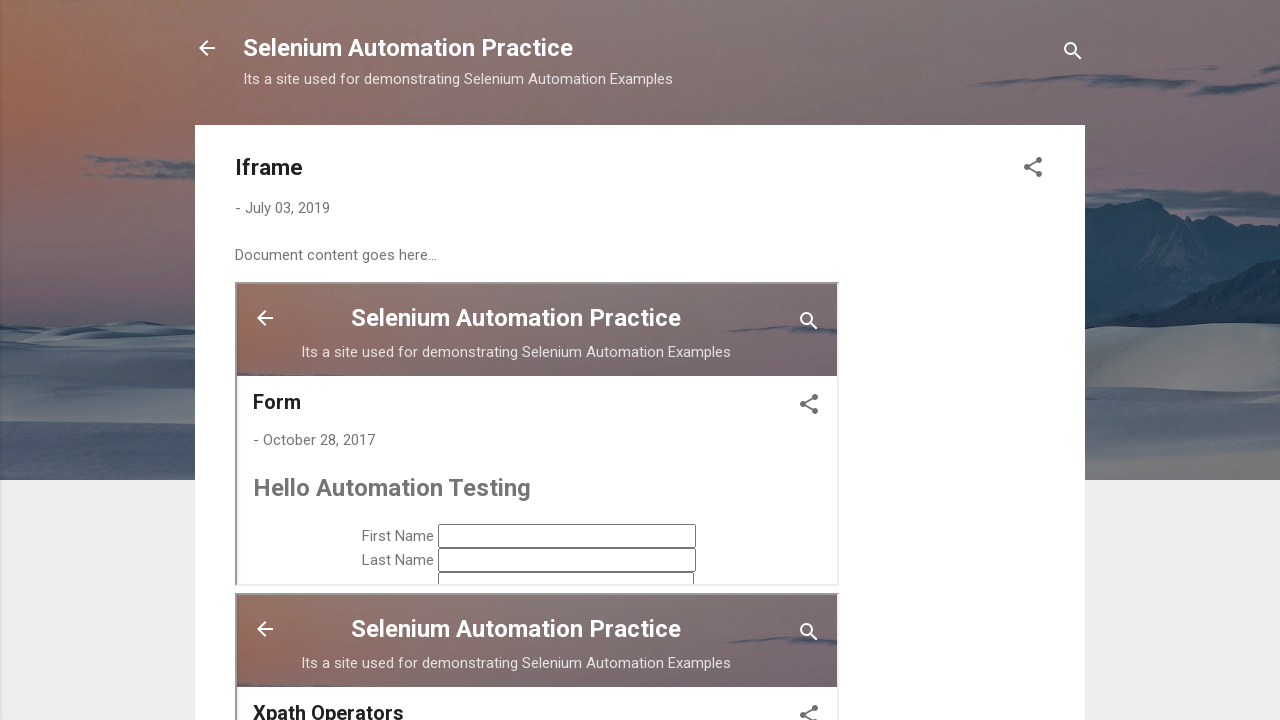

Navigated to iframe test page
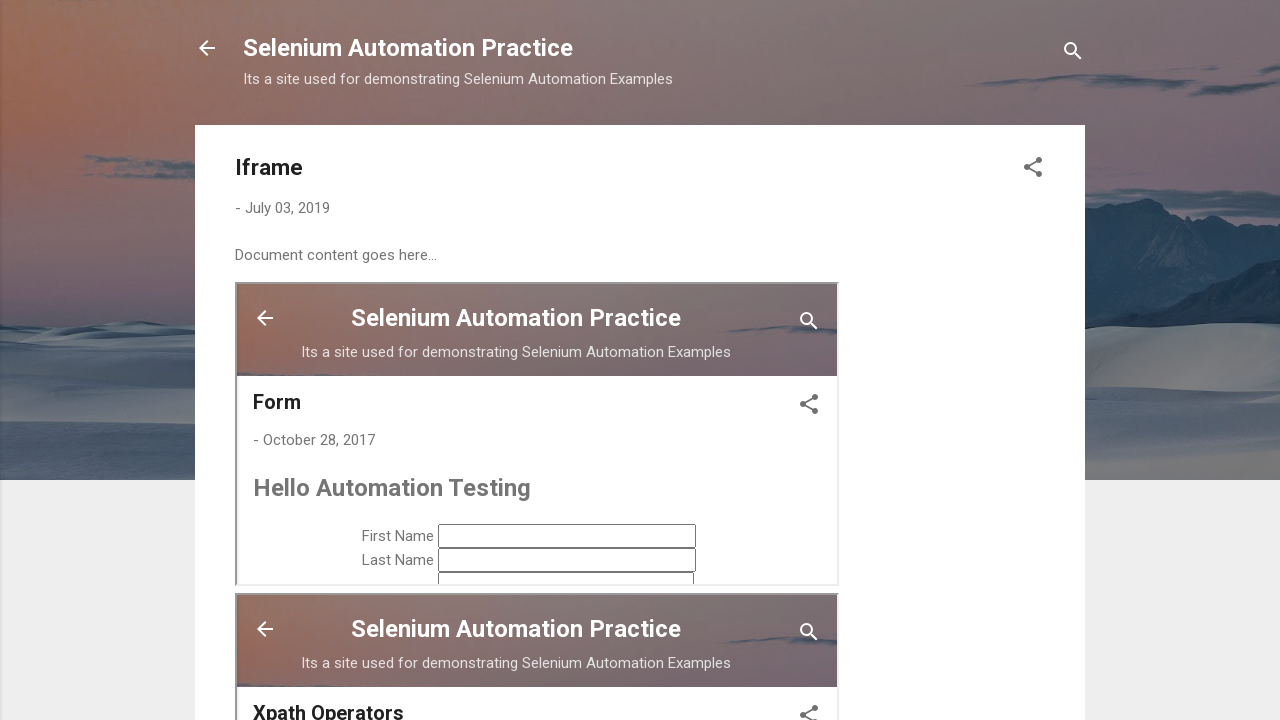

Located first iframe by index
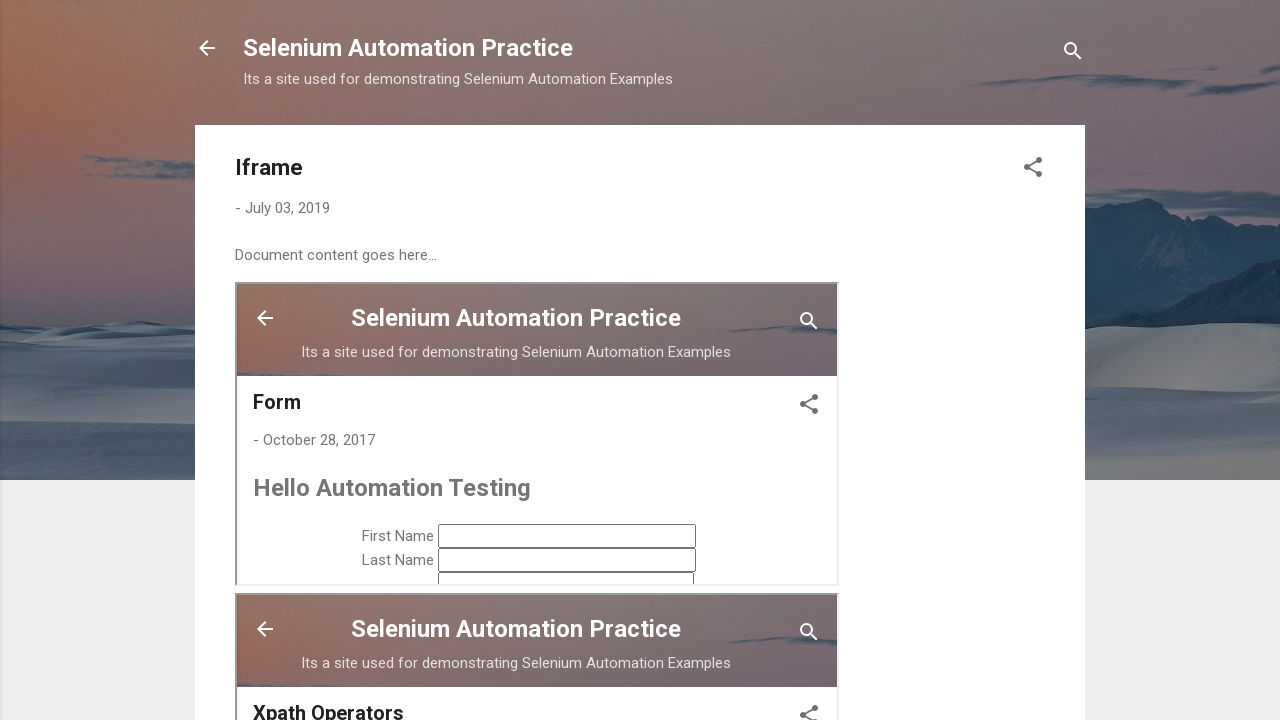

Filled first name field with 'shruthi' inside iframe on iframe >> nth=0 >> internal:control=enter-frame >> #ts_first_name
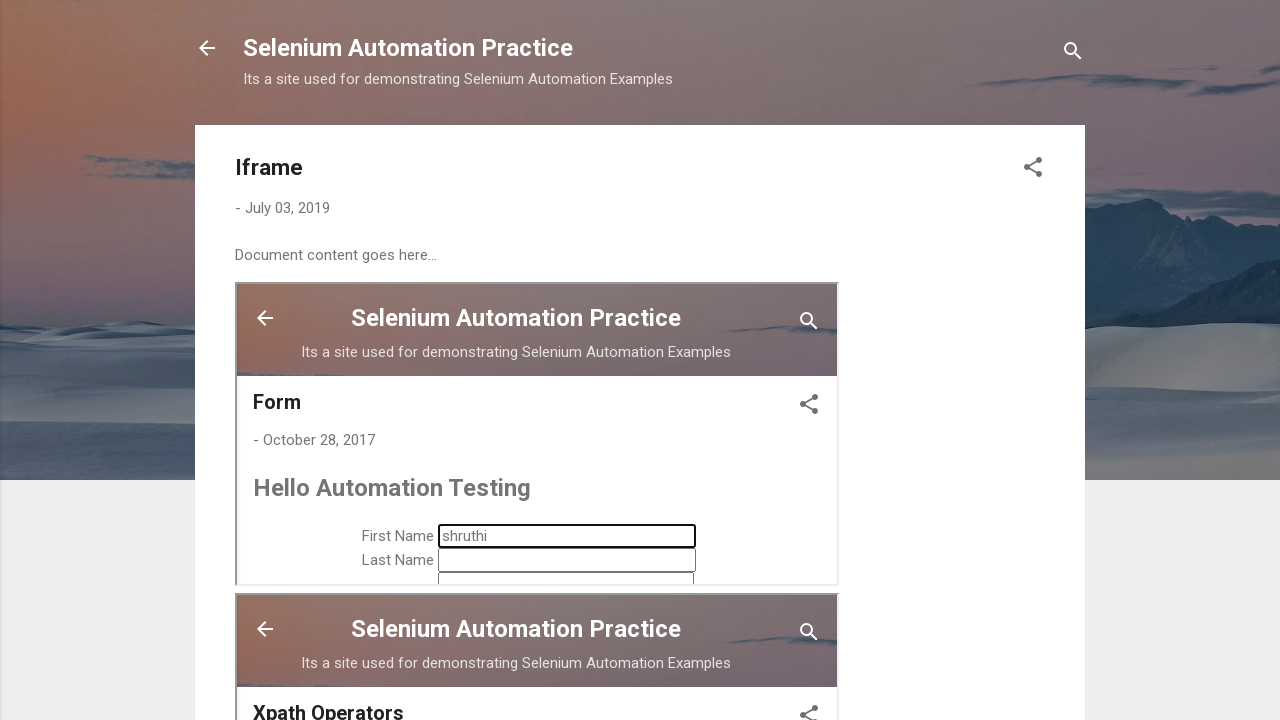

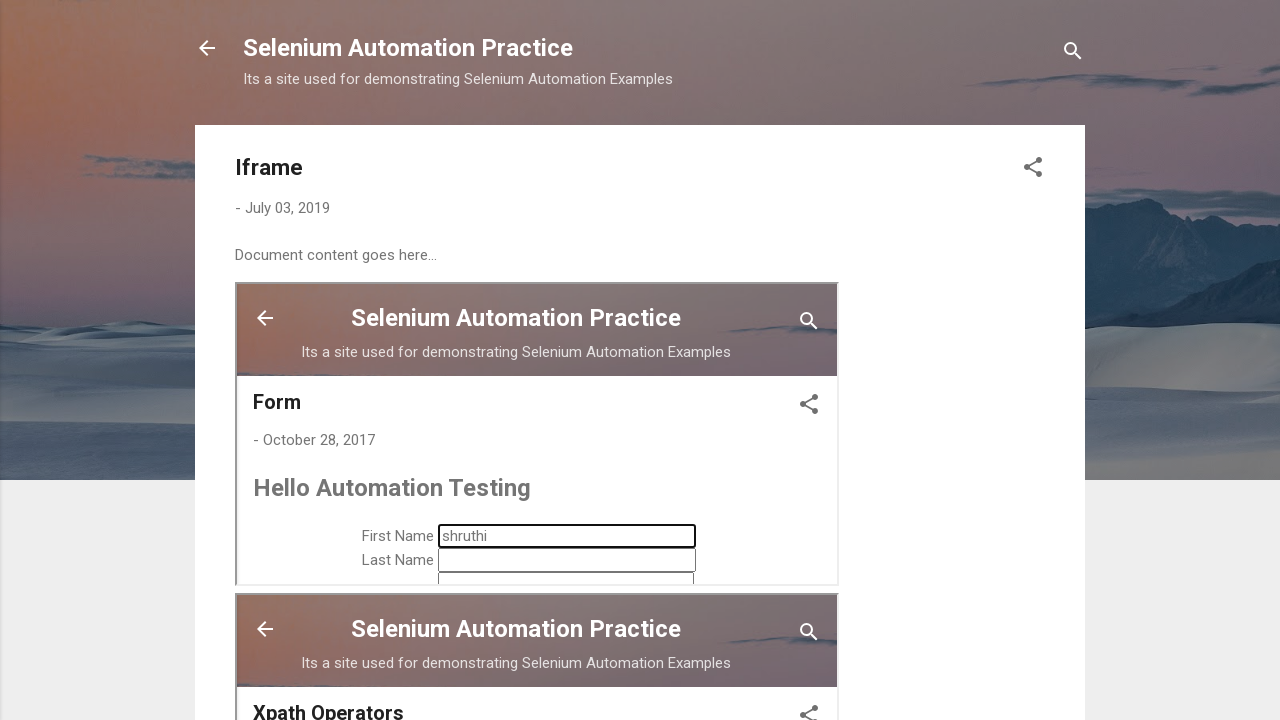